Solves a mathematical captcha by reading a value, calculating a formula, filling the answer, and selecting checkboxes before submitting

Starting URL: http://suninjuly.github.io/math.html

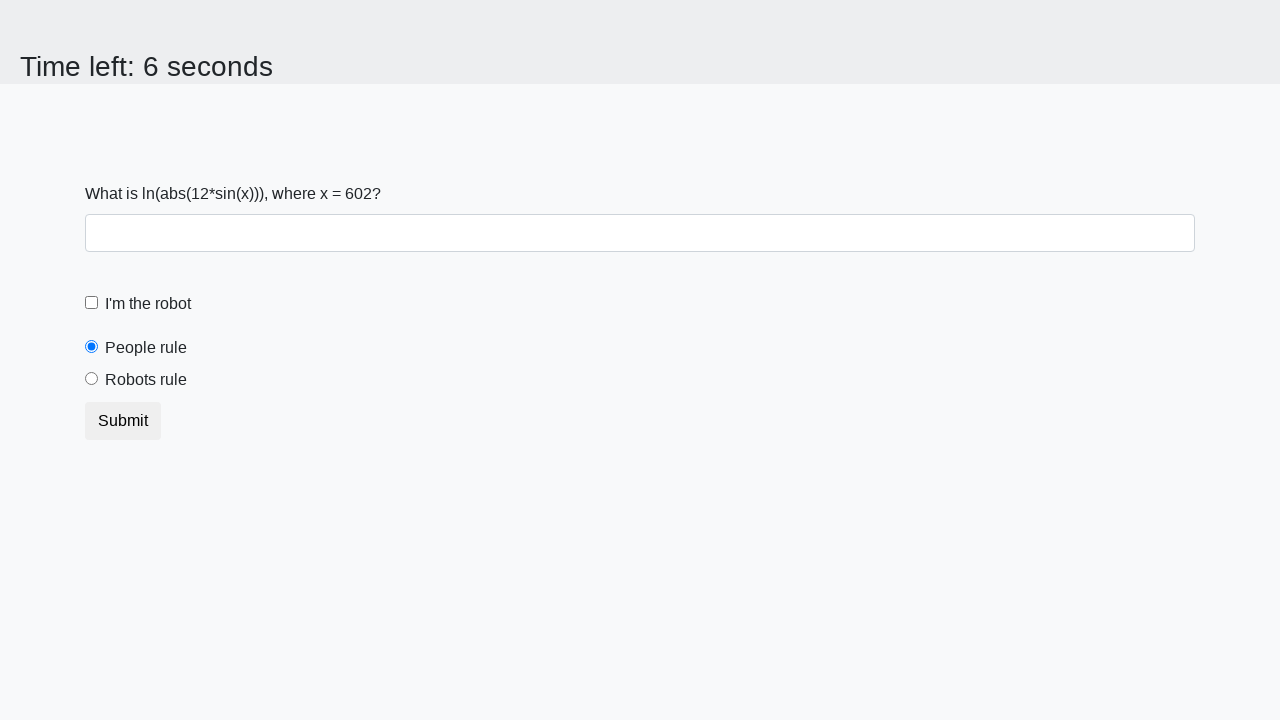

Located and read x value from the math captcha
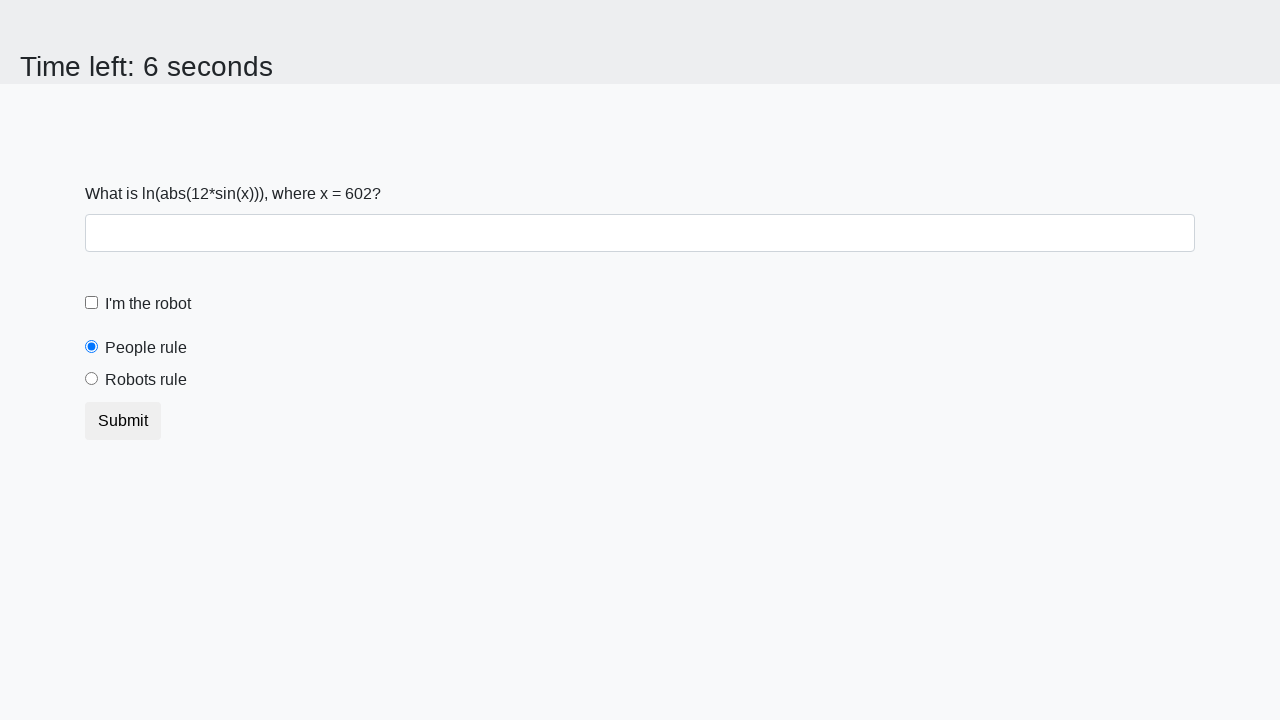

Calculated formula result: log(abs(12*sin(602))) = 2.408884701491181
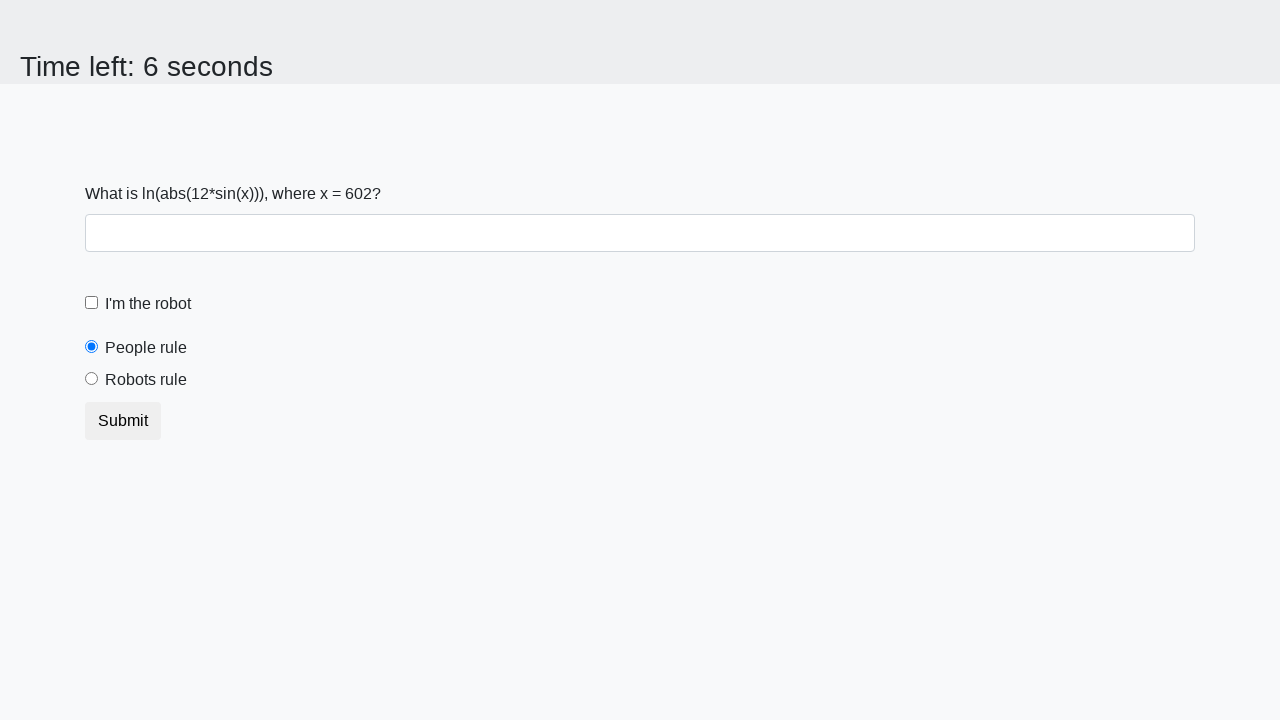

Filled answer field with calculated value: 2.408884701491181 on #answer
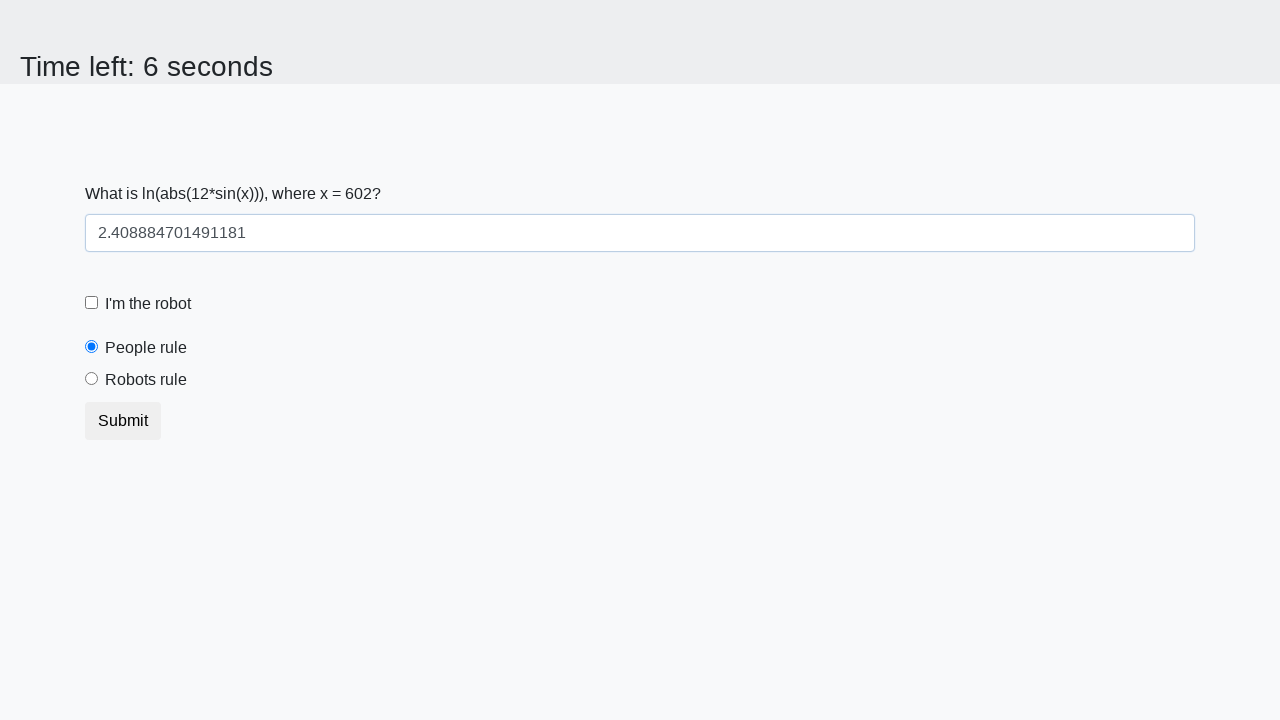

Clicked the 'I am a robot' checkbox at (92, 303) on [id='robotCheckbox']
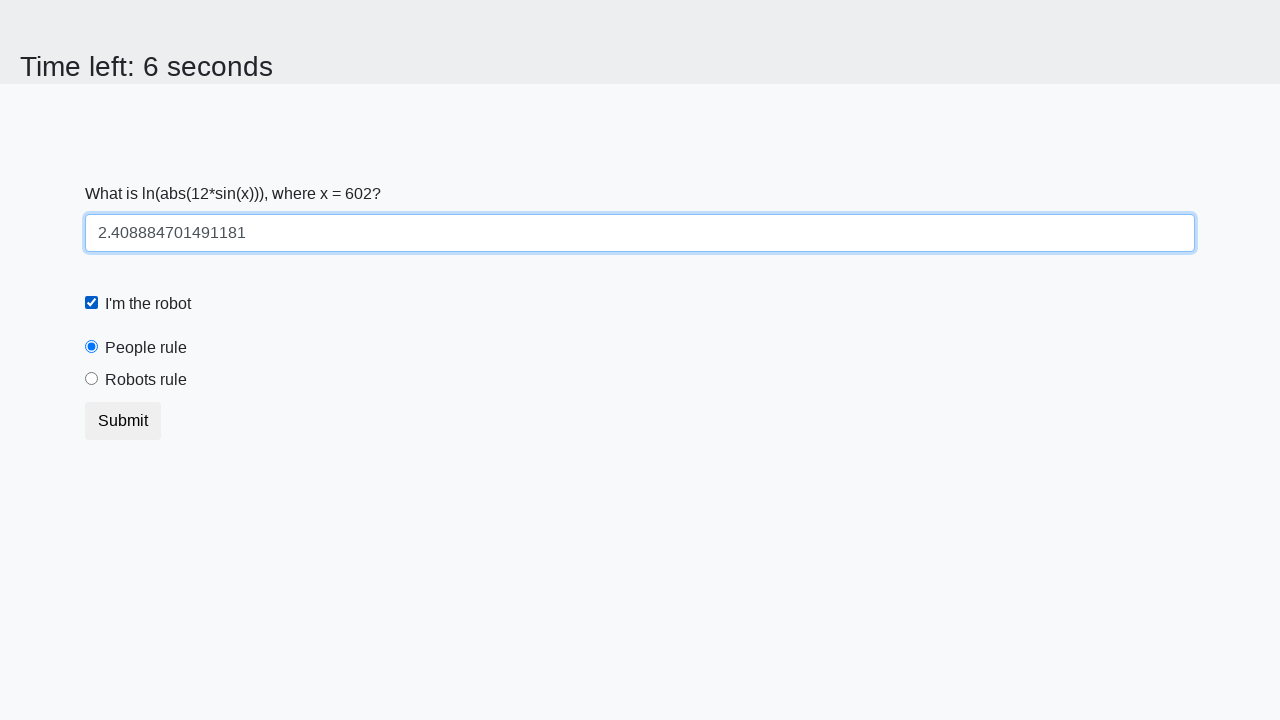

Clicked the 'Robots Rule' radio button at (92, 379) on [id='robotsRule']
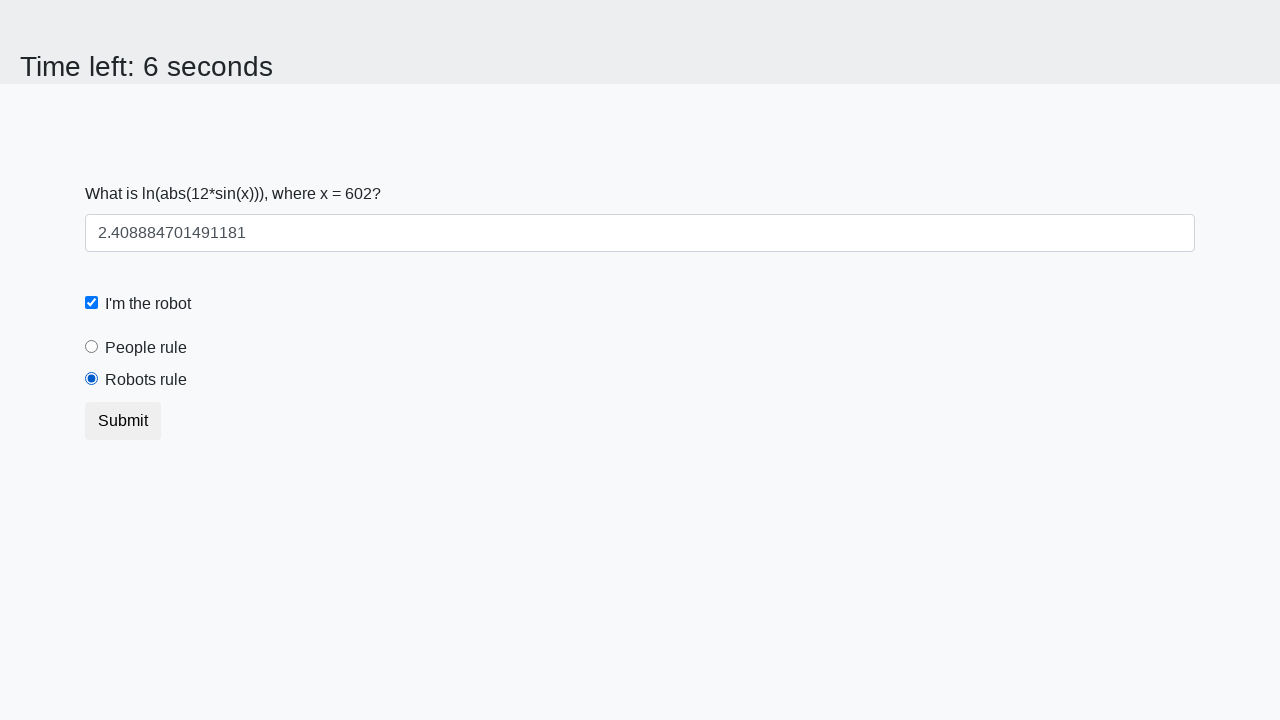

Clicked the submit button to submit the captcha at (123, 421) on .btn
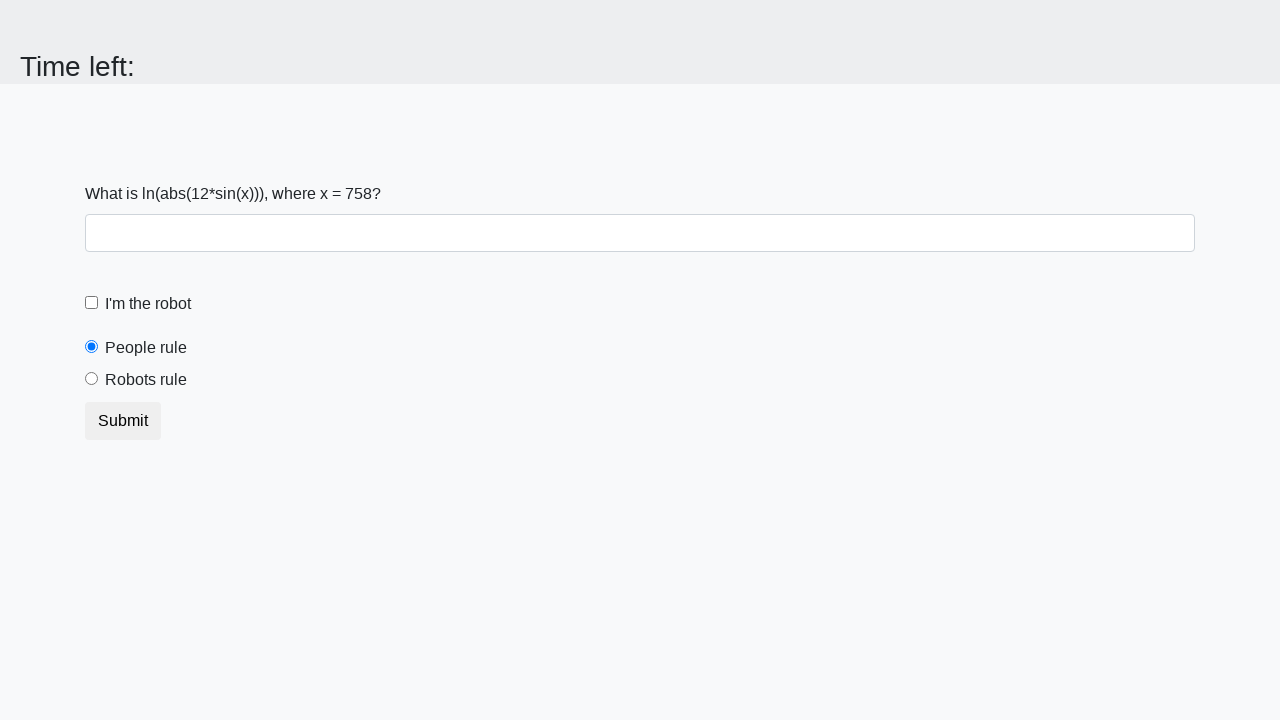

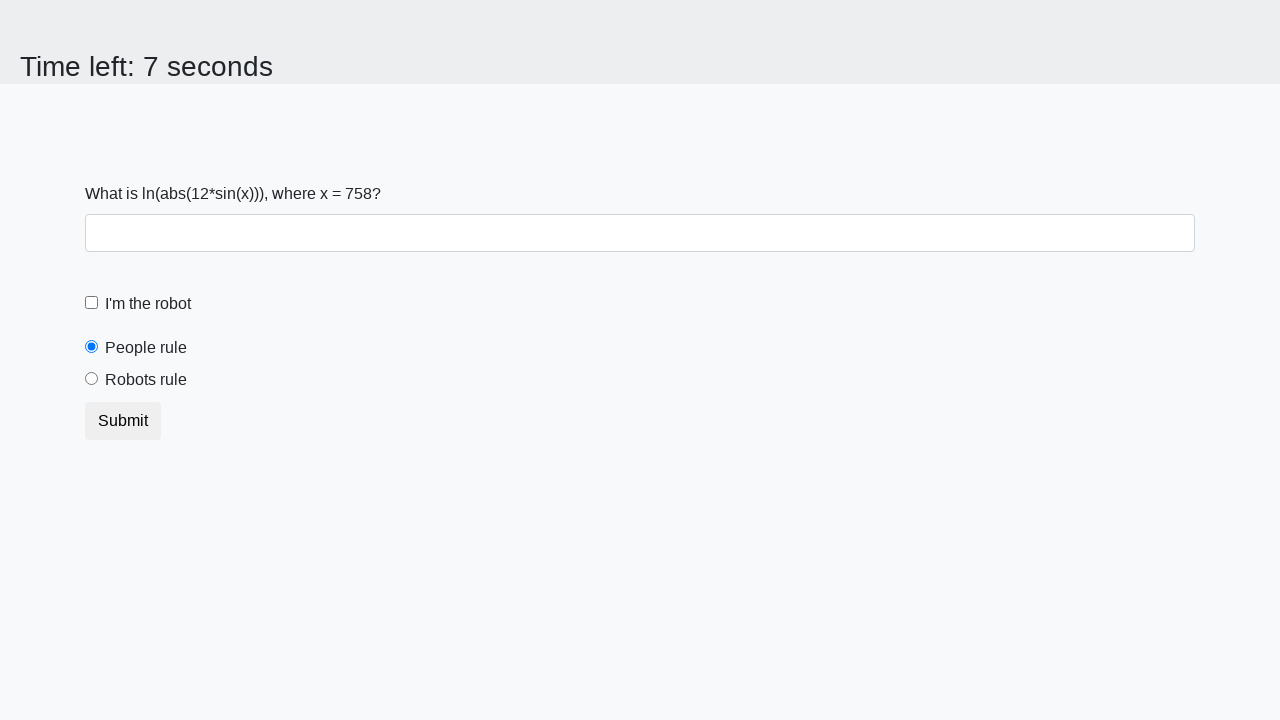